Navigates to the OrangeHRM demo site and verifies the page loads successfully

Starting URL: https://opensource-demo.orangehrmlive.com

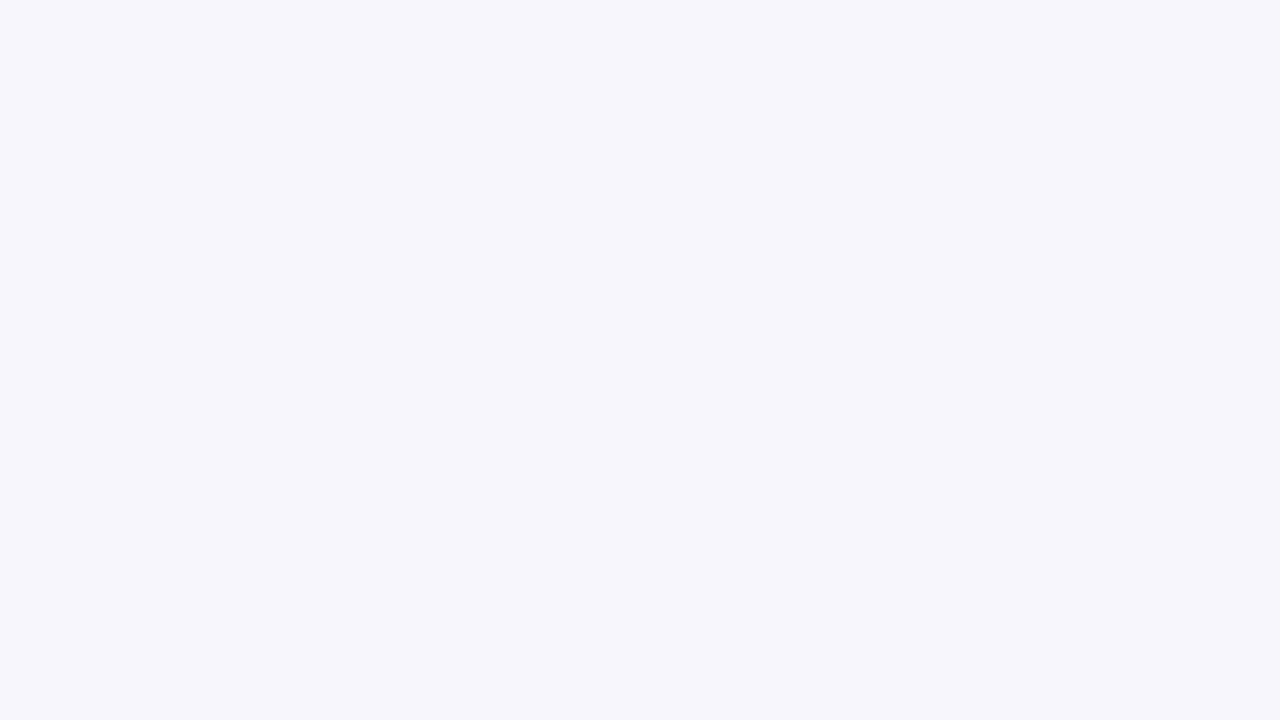

Waited 1 second for page to fully load
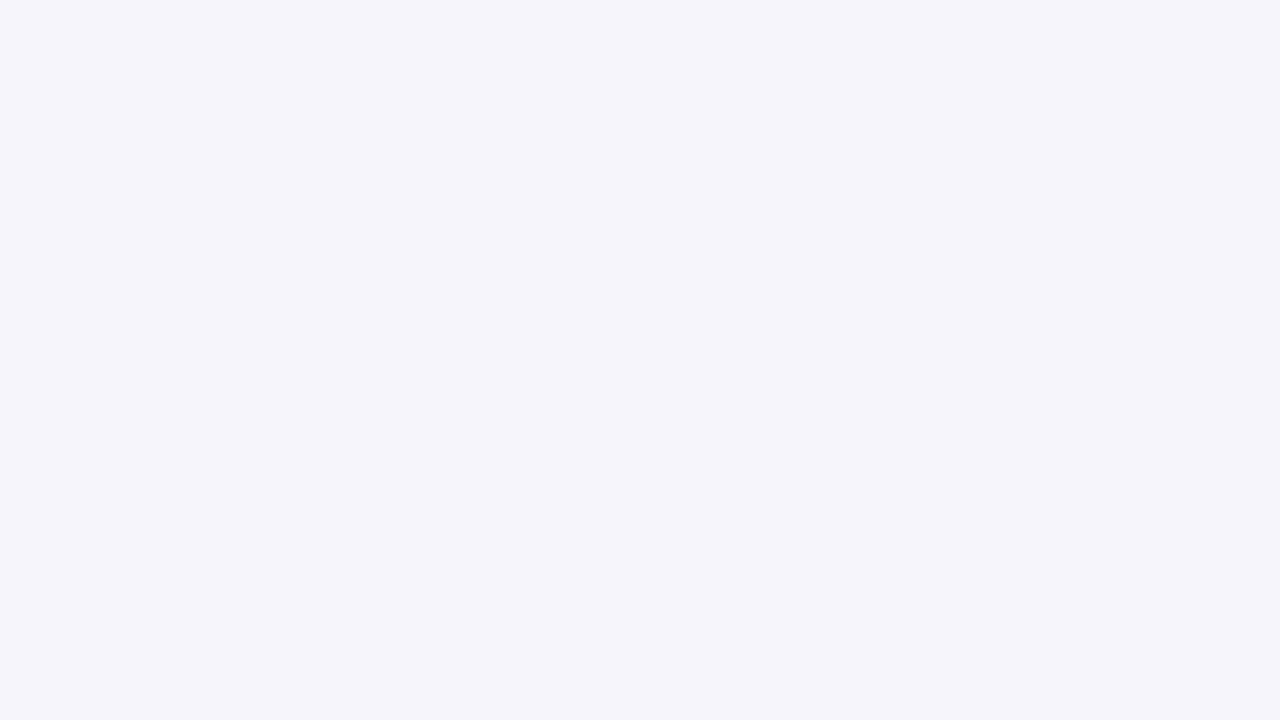

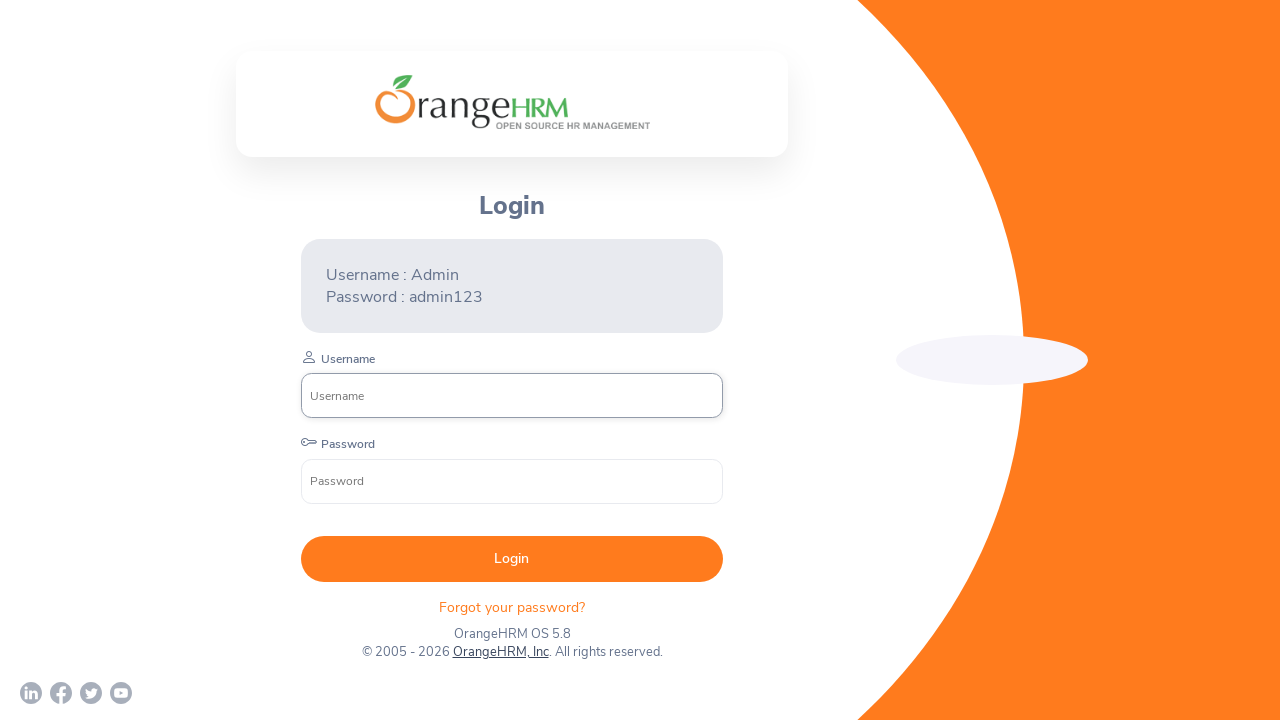